Tests navigation to vacation page and verifies the destination of the week is displayed as Hawaii.

Starting URL: https://blazedemo.com

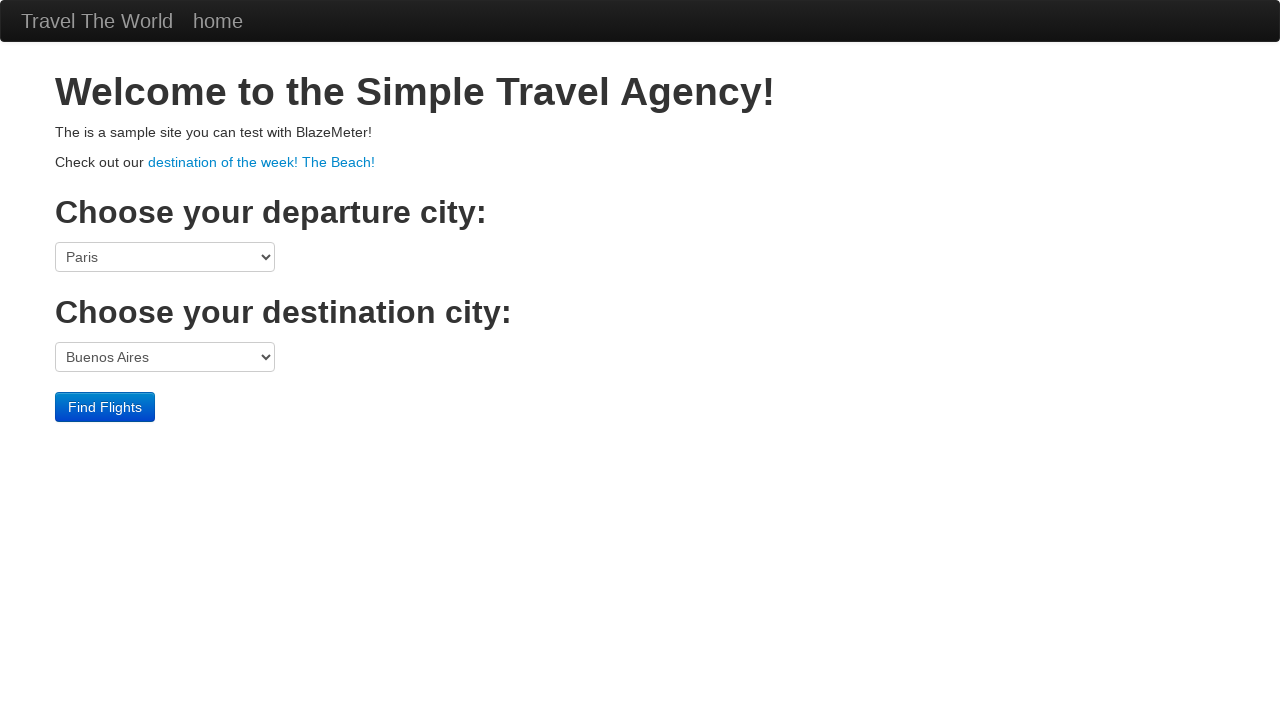

Clicked on vacation link at (262, 162) on a[href='vacation.html']
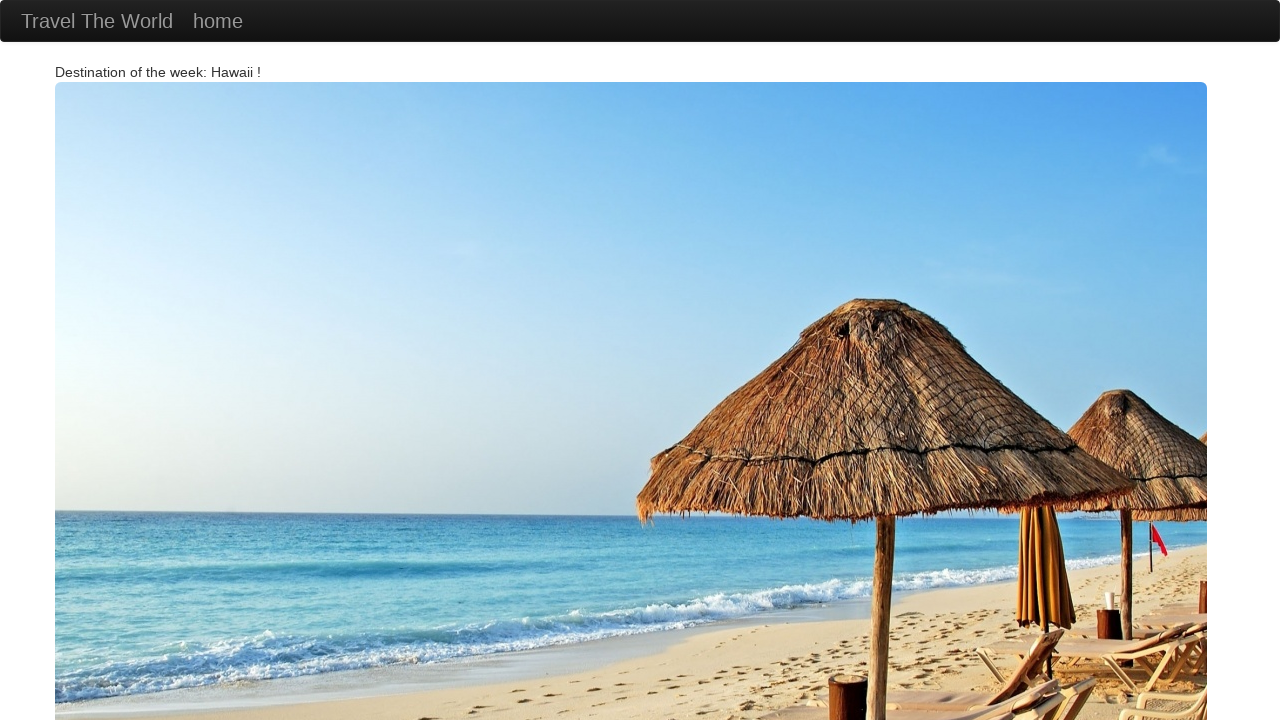

Waited for destination of the week element to load
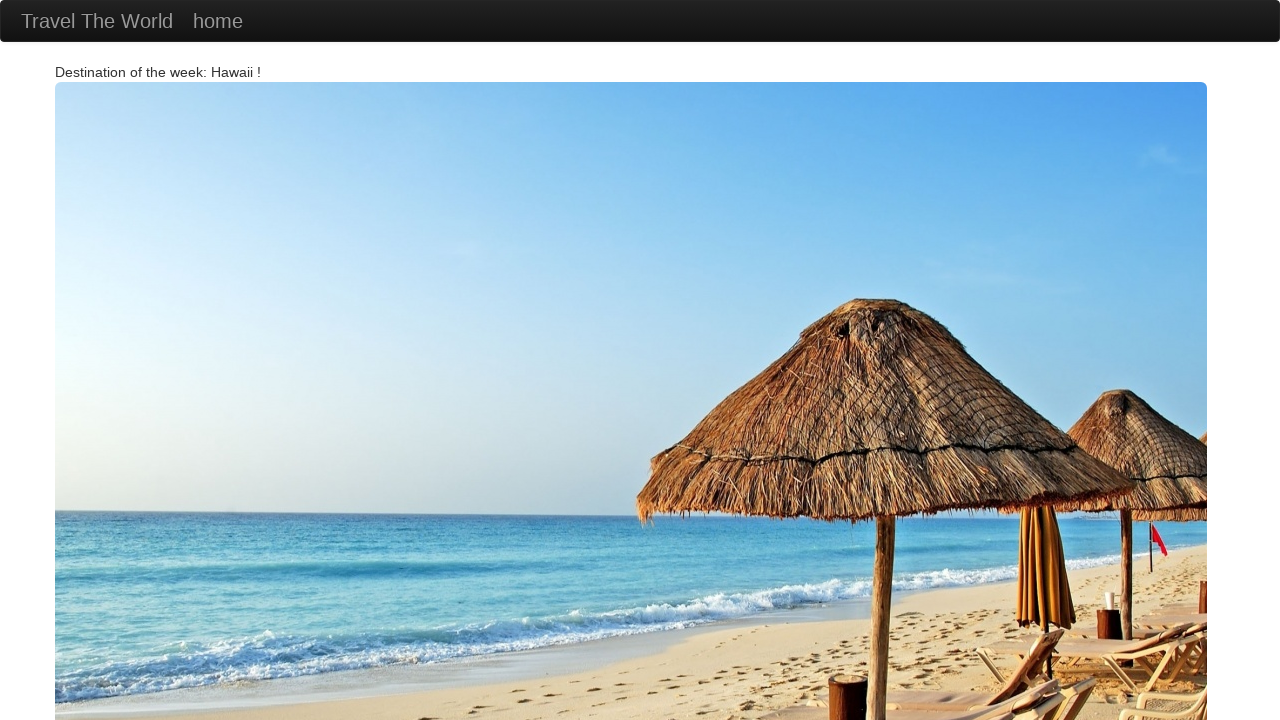

Retrieved destination of the week text content
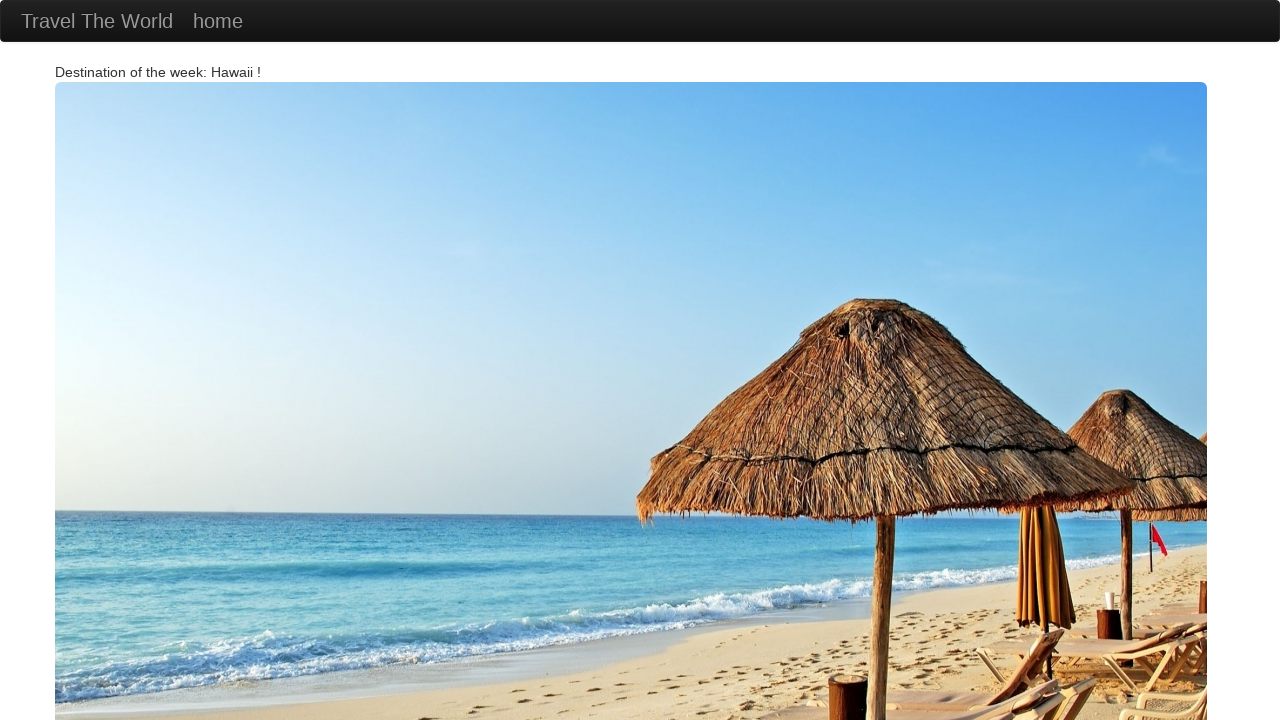

Verified destination of the week is Hawaii
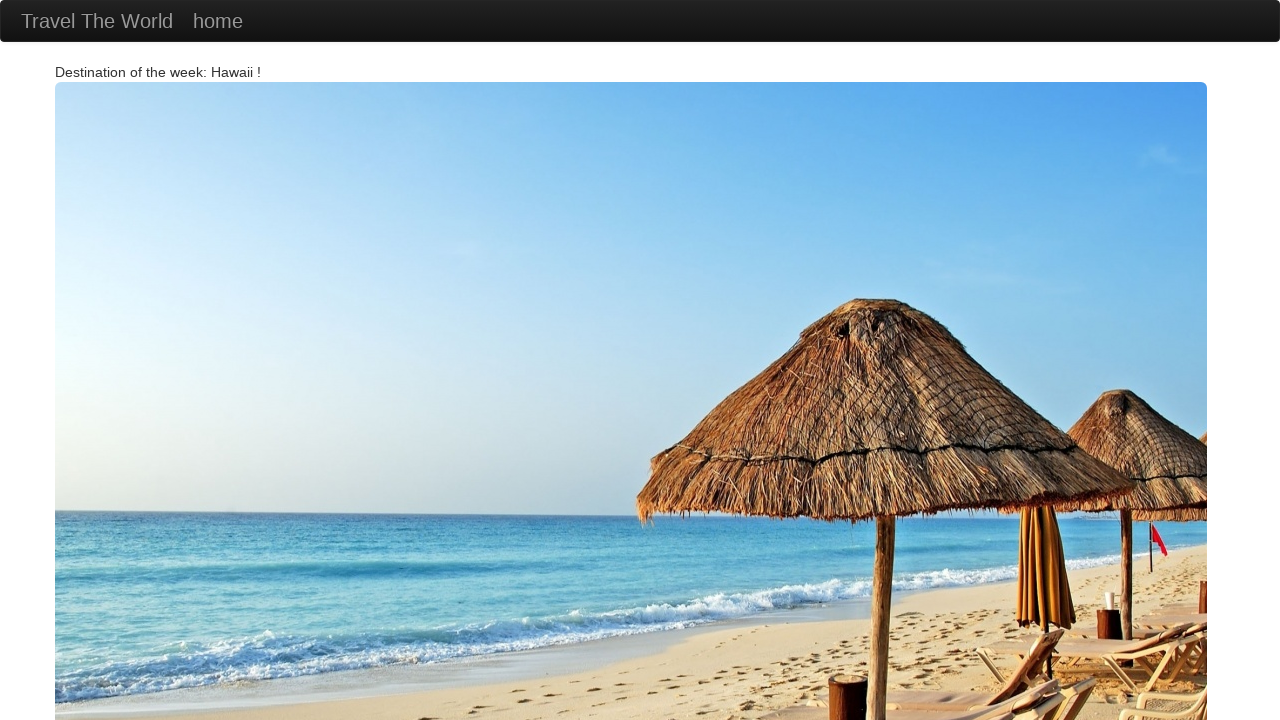

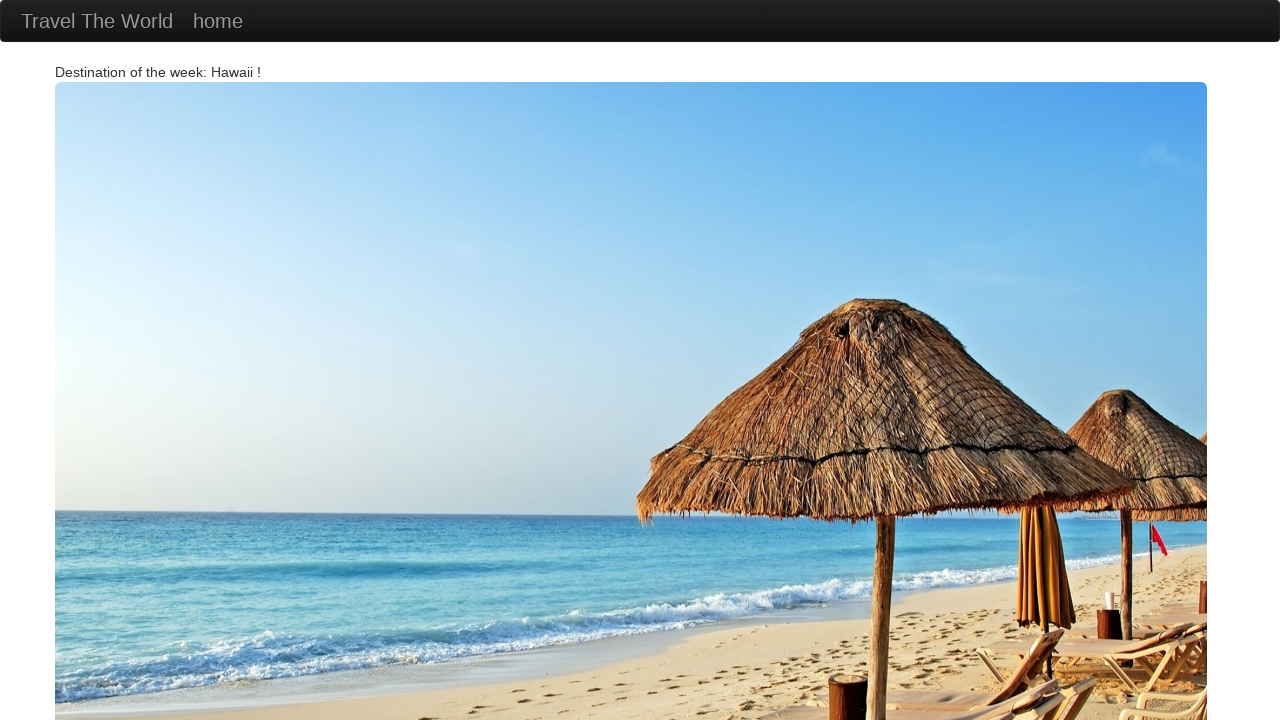